Tests dropdown menu interaction by clicking on a dropdown button and then clicking a Facebook link that appears in the dropdown

Starting URL: http://www.omayo.blogspot.com

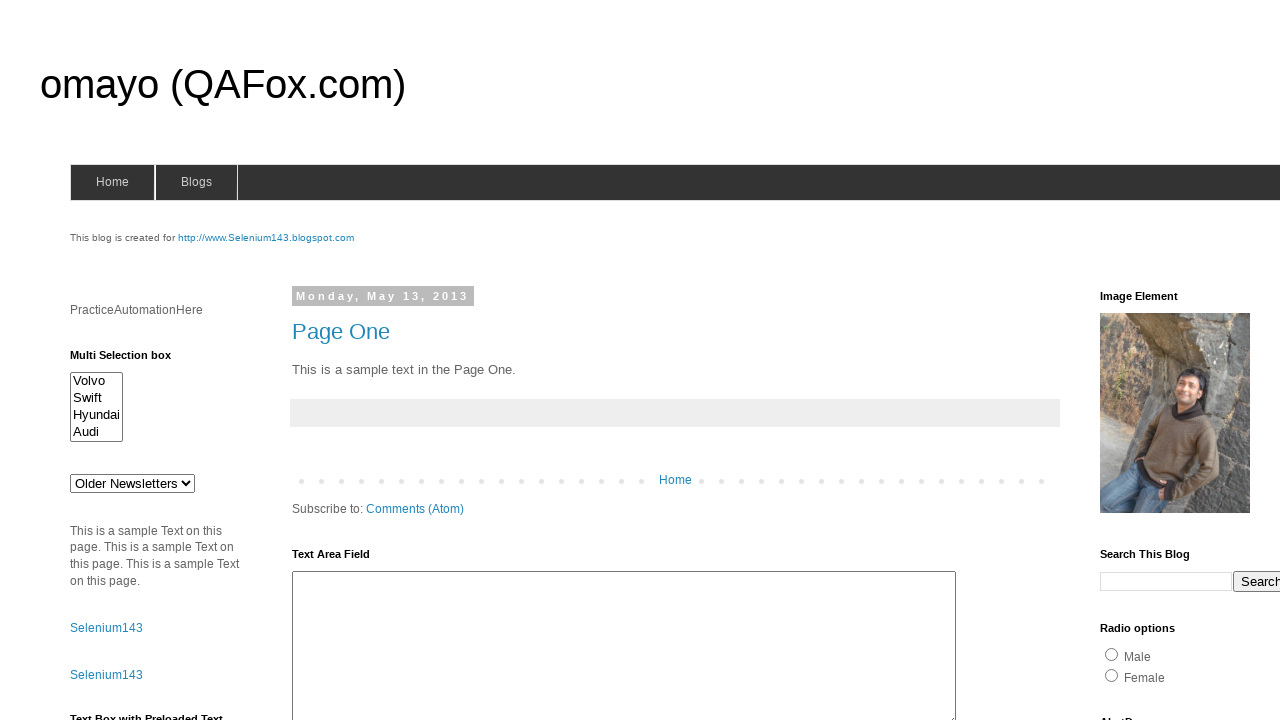

Clicked dropdown button to open menu at (1227, 360) on .dropbtn
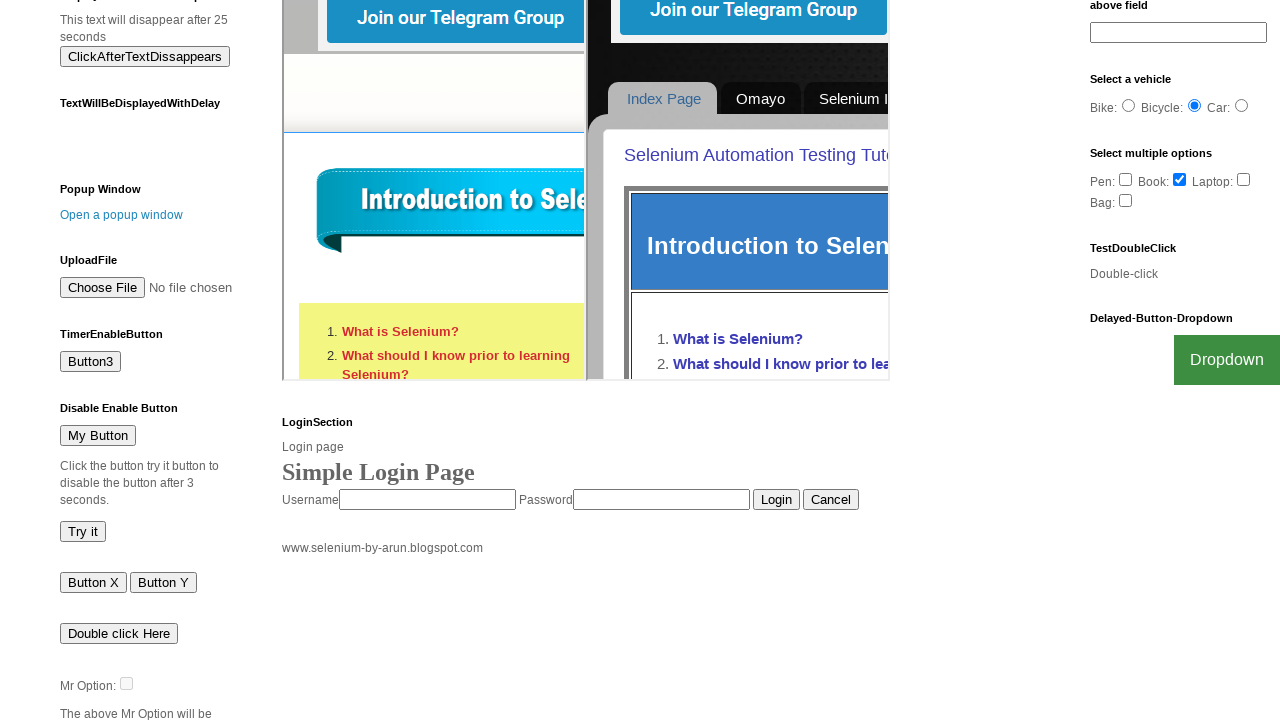

Facebook link appeared in dropdown menu
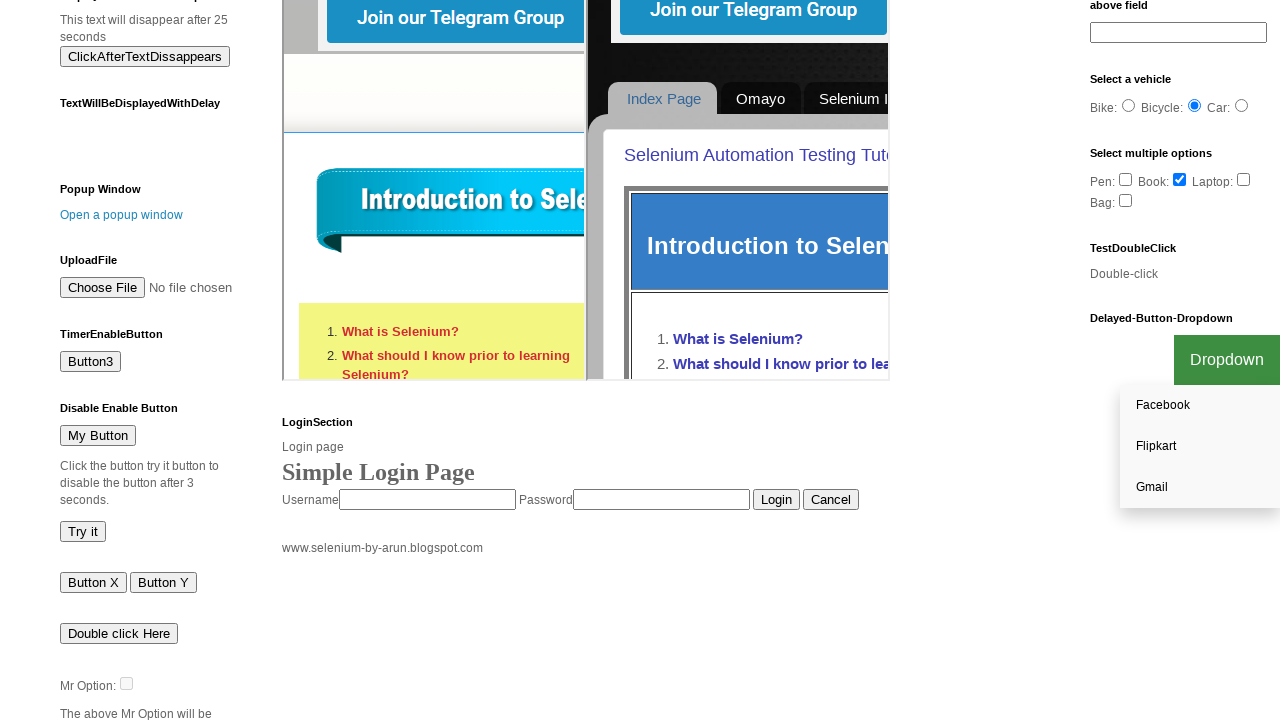

Clicked Facebook link in dropdown at (1200, 406) on a:text('Facebook')
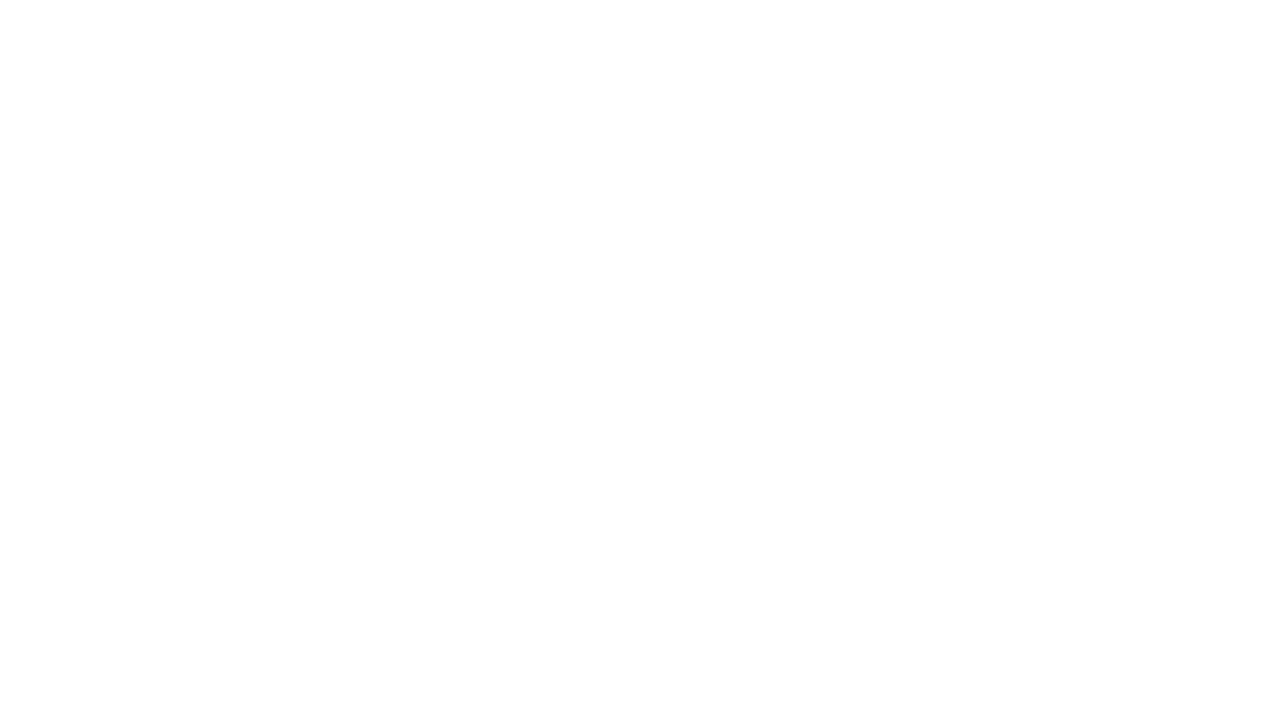

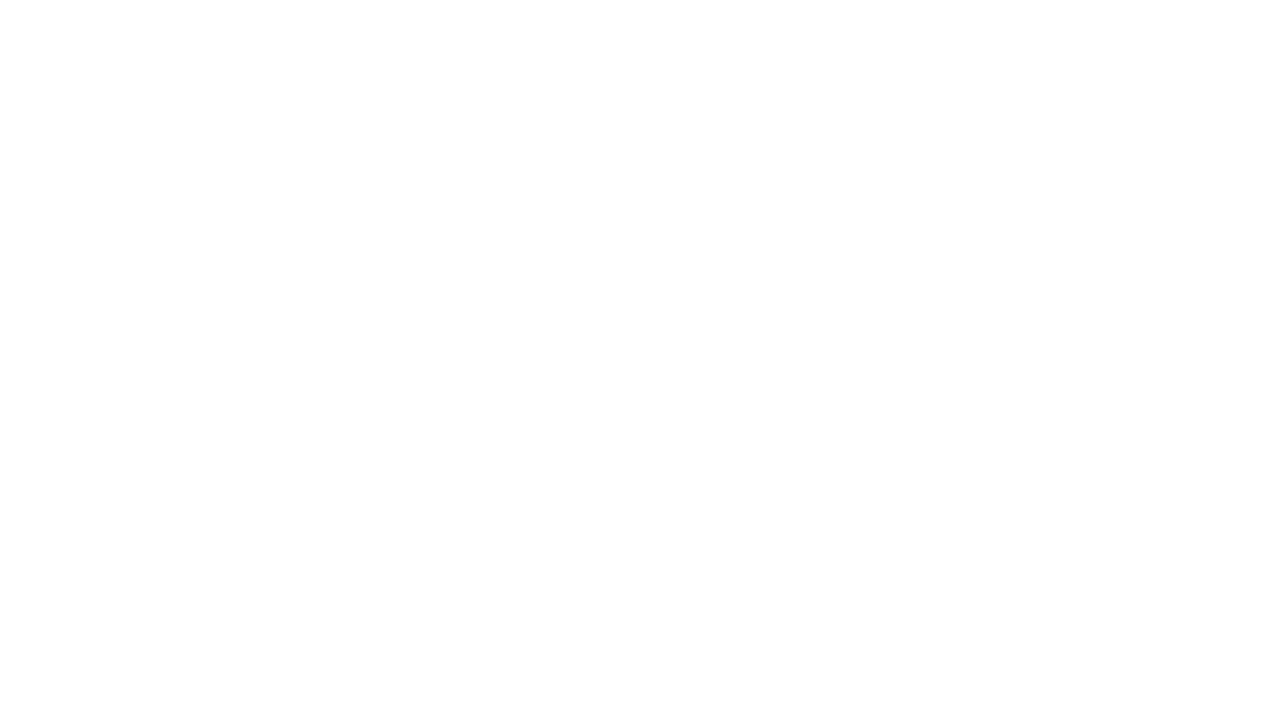